Tests the Python.org search functionality by entering "pycon" in the search box, submitting the search, and verifying that results are found.

Starting URL: http://www.python.org

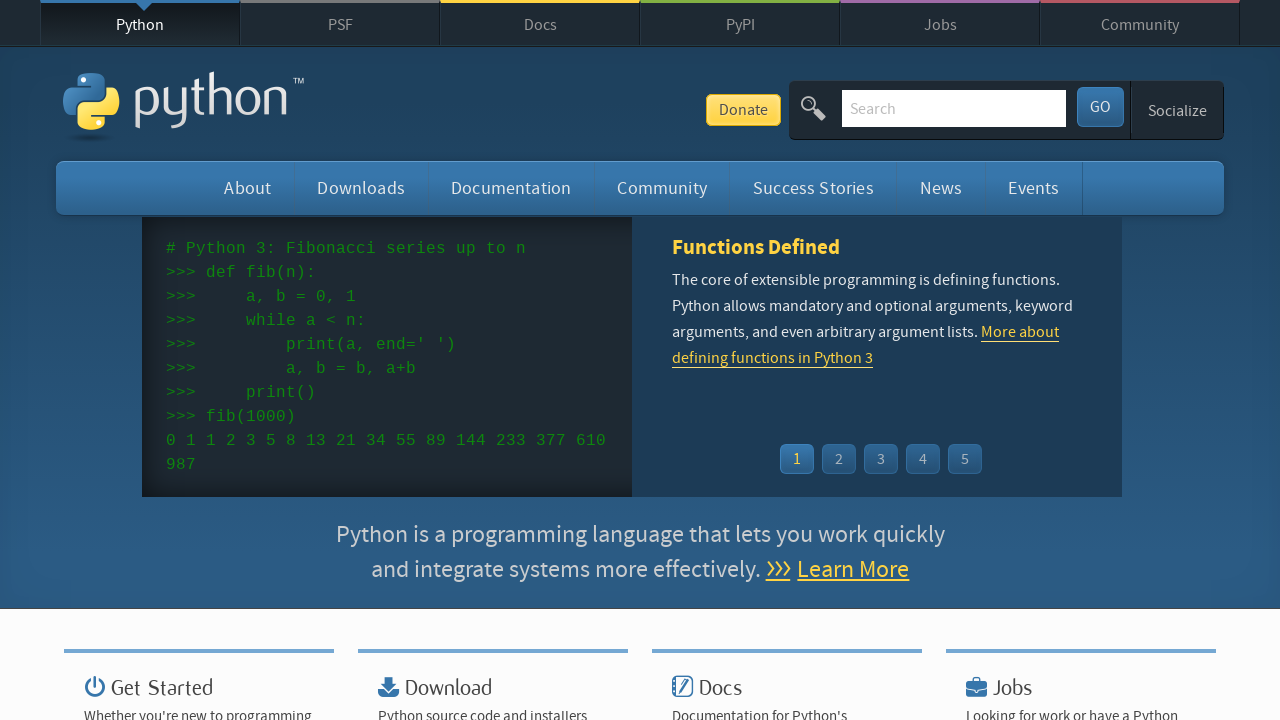

Verified Python in page title
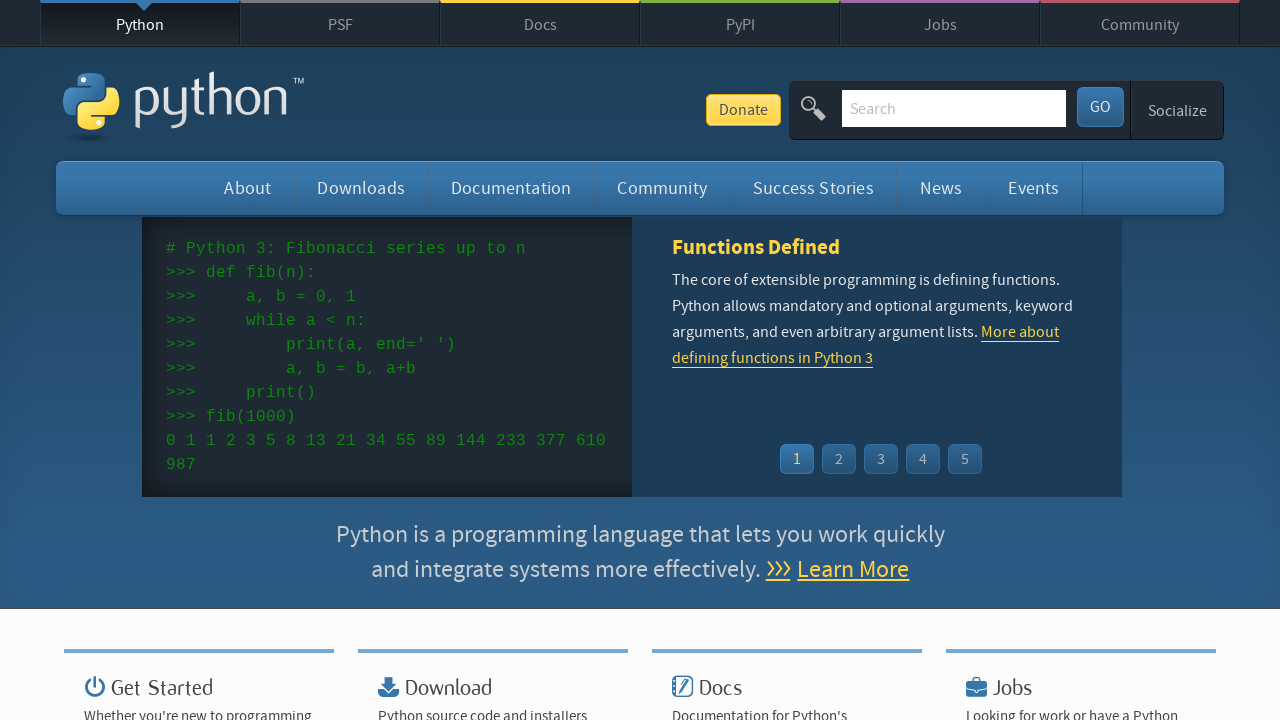

Located search input field
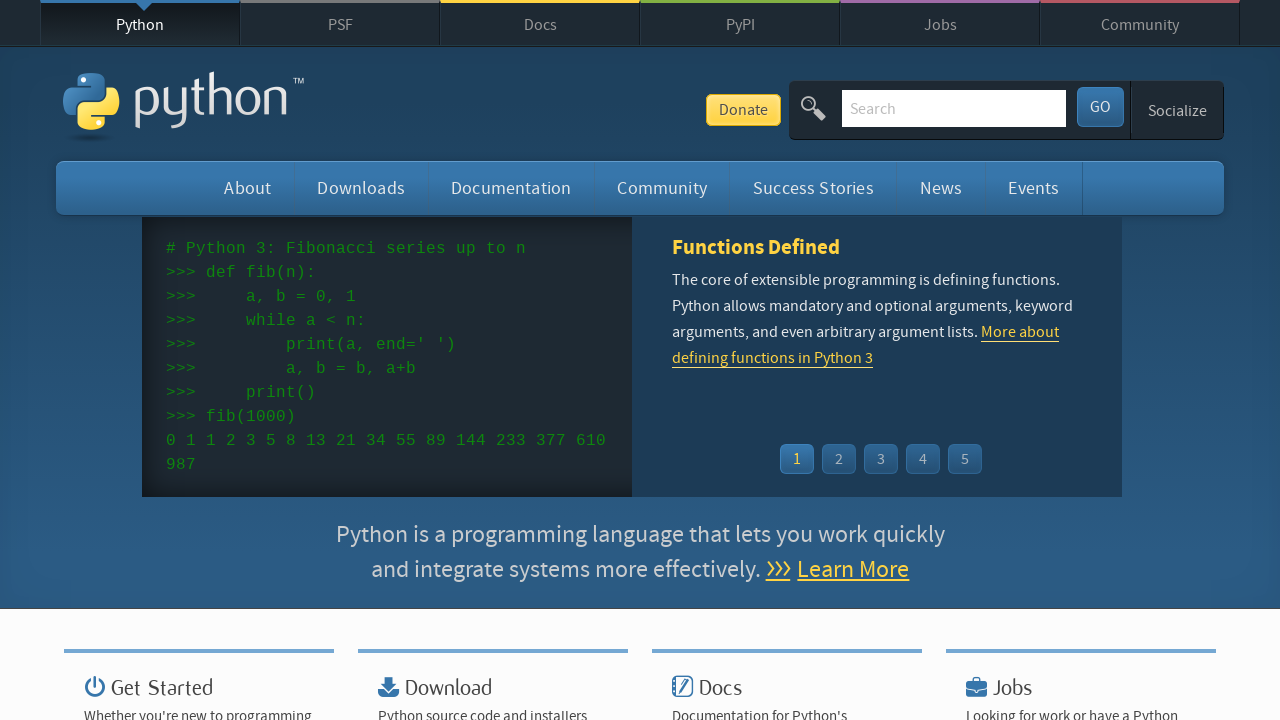

Cleared search box on input[name='q']
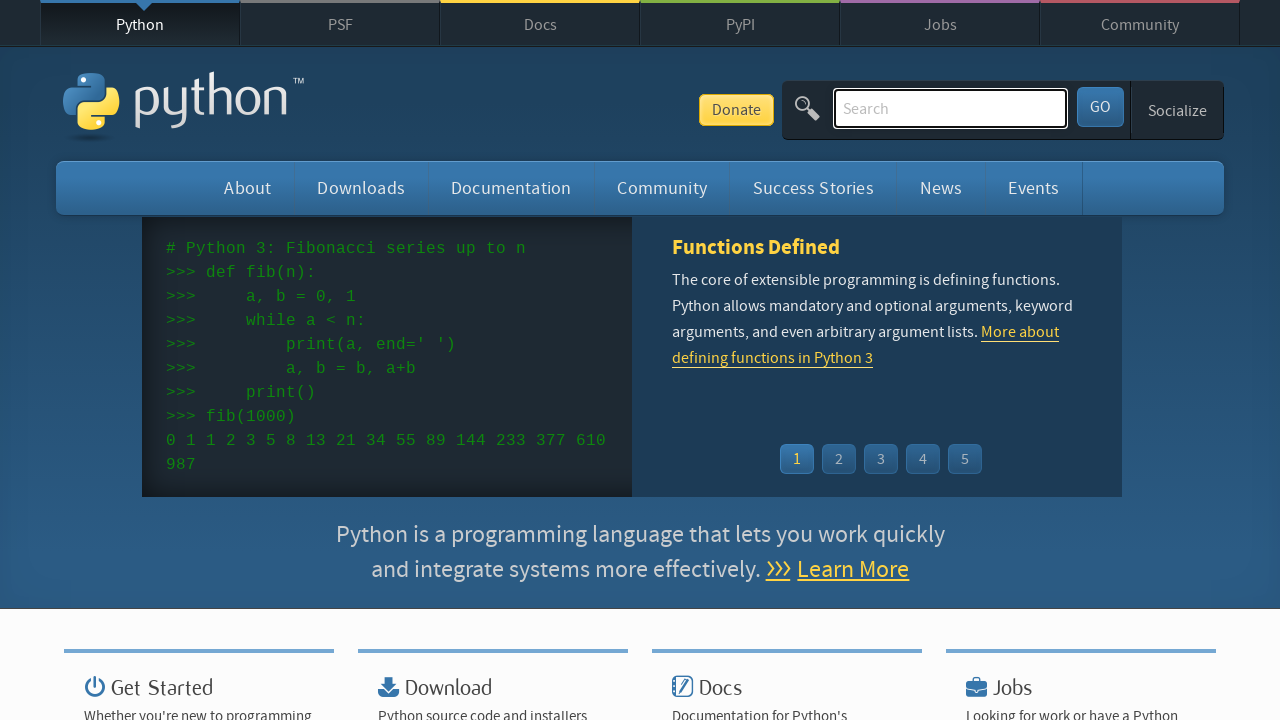

Filled search box with 'pycon' on input[name='q']
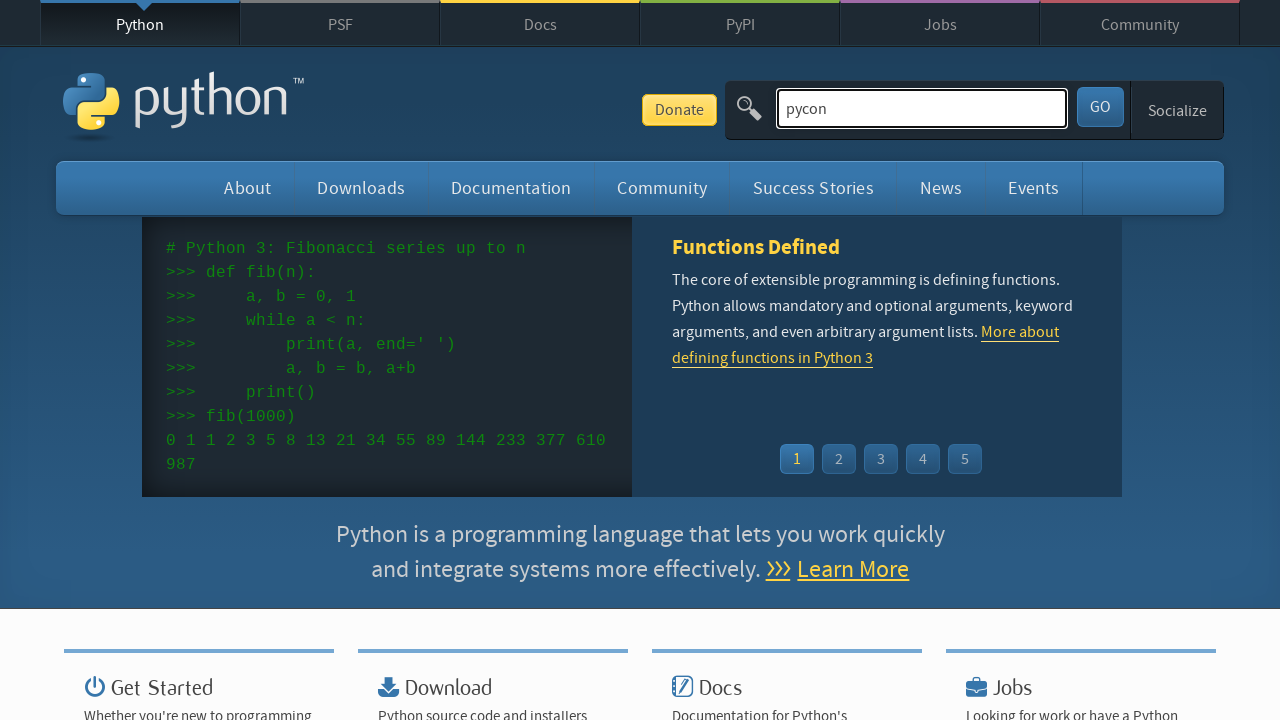

Pressed Enter to submit search on input[name='q']
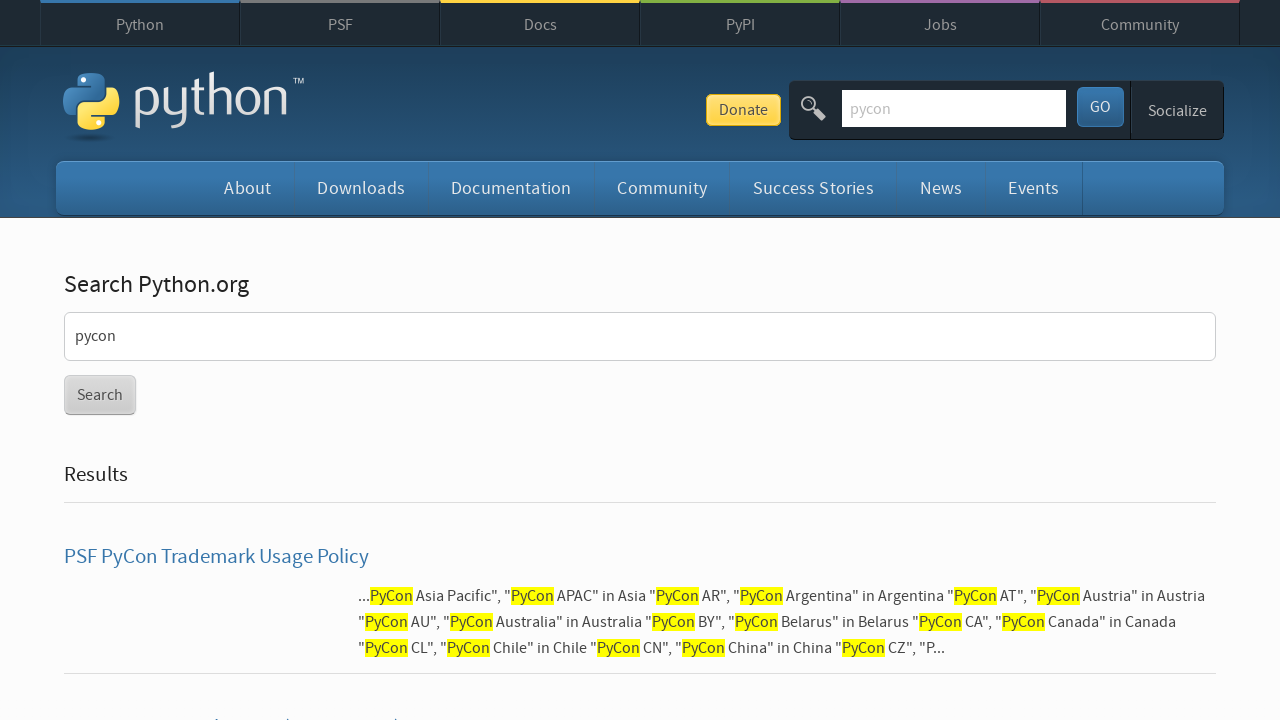

Waited for search results to load
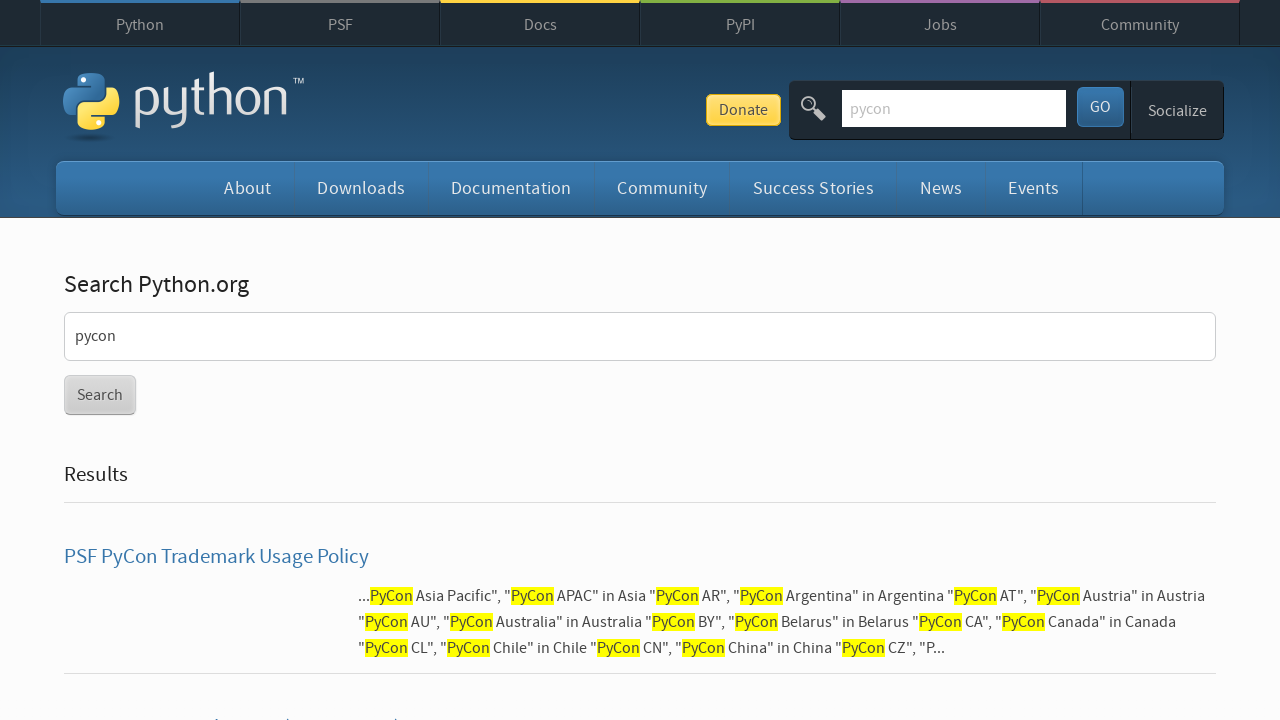

Verified search results were found (no 'No results found' message)
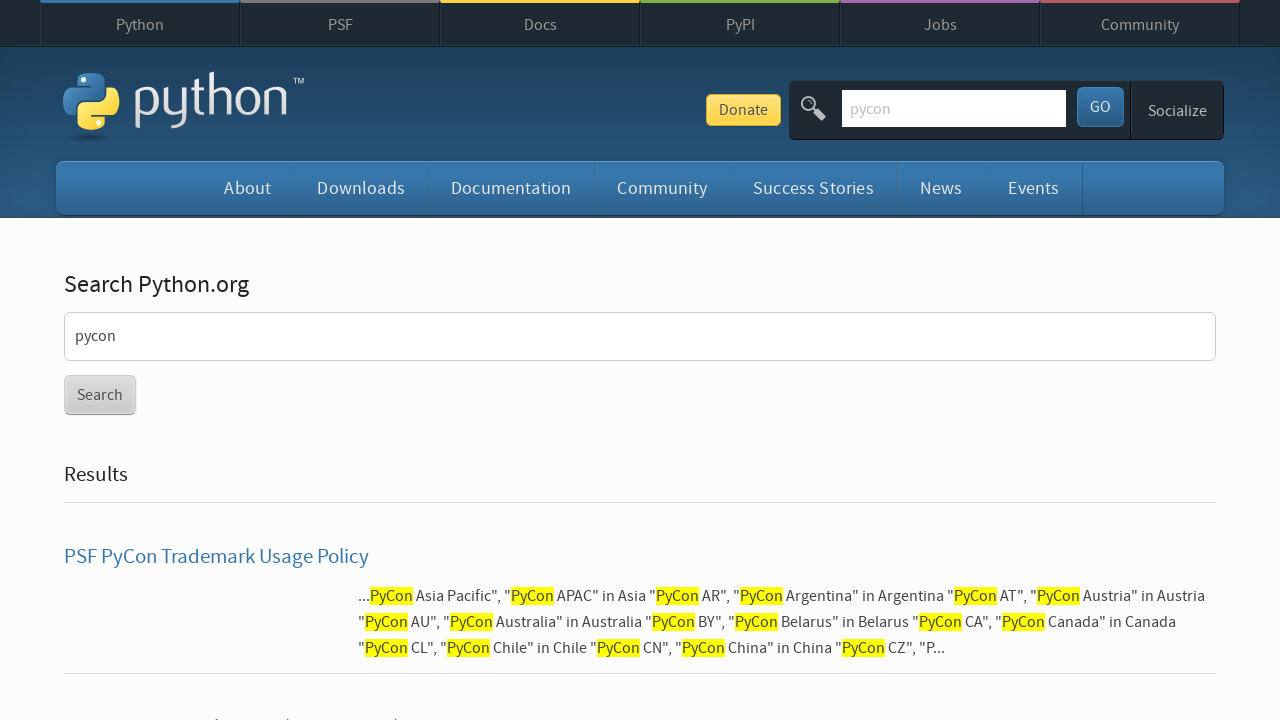

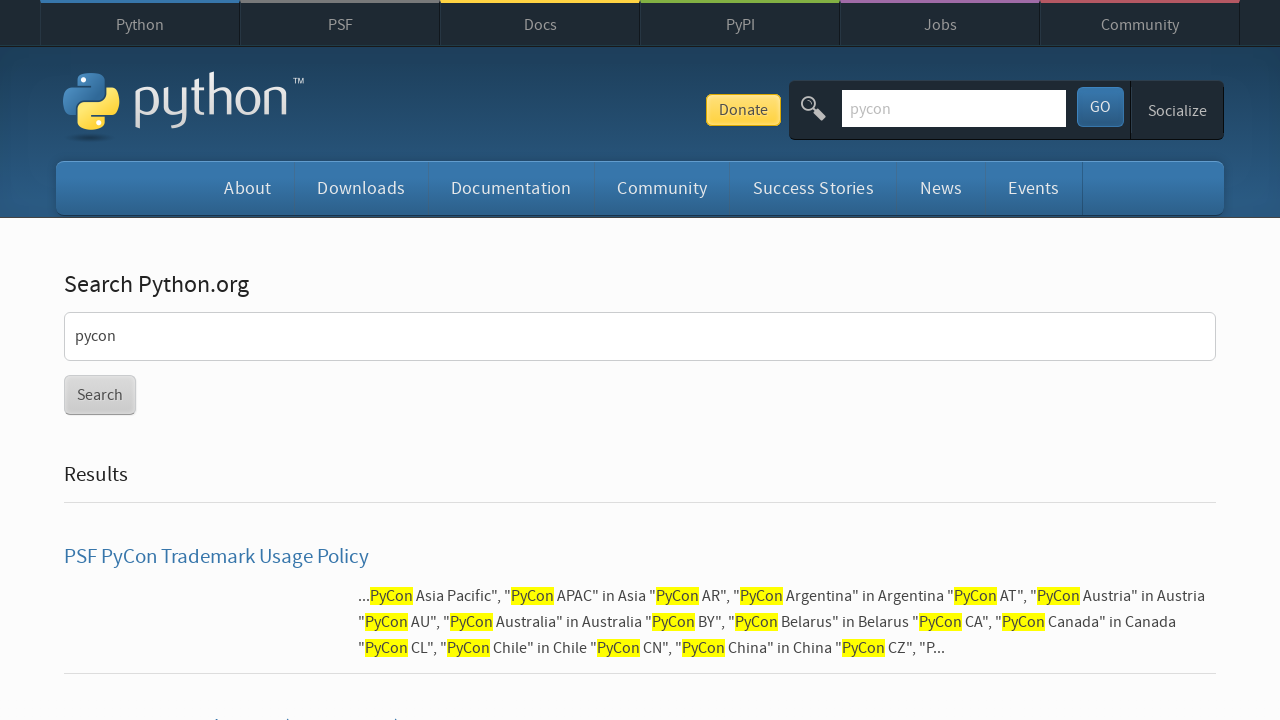